Tests the train search functionality on erail.in by entering a station name in the "From" field

Starting URL: http://erail.in

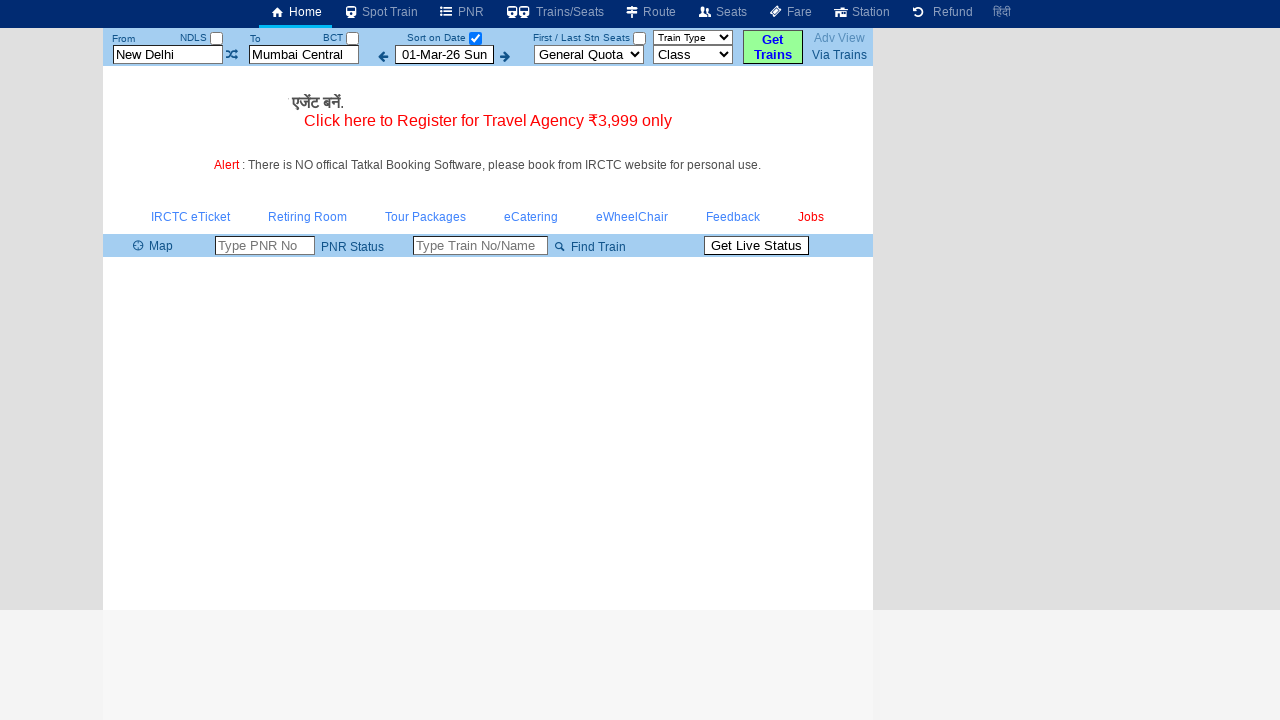

Waited for 'From' station field to be visible
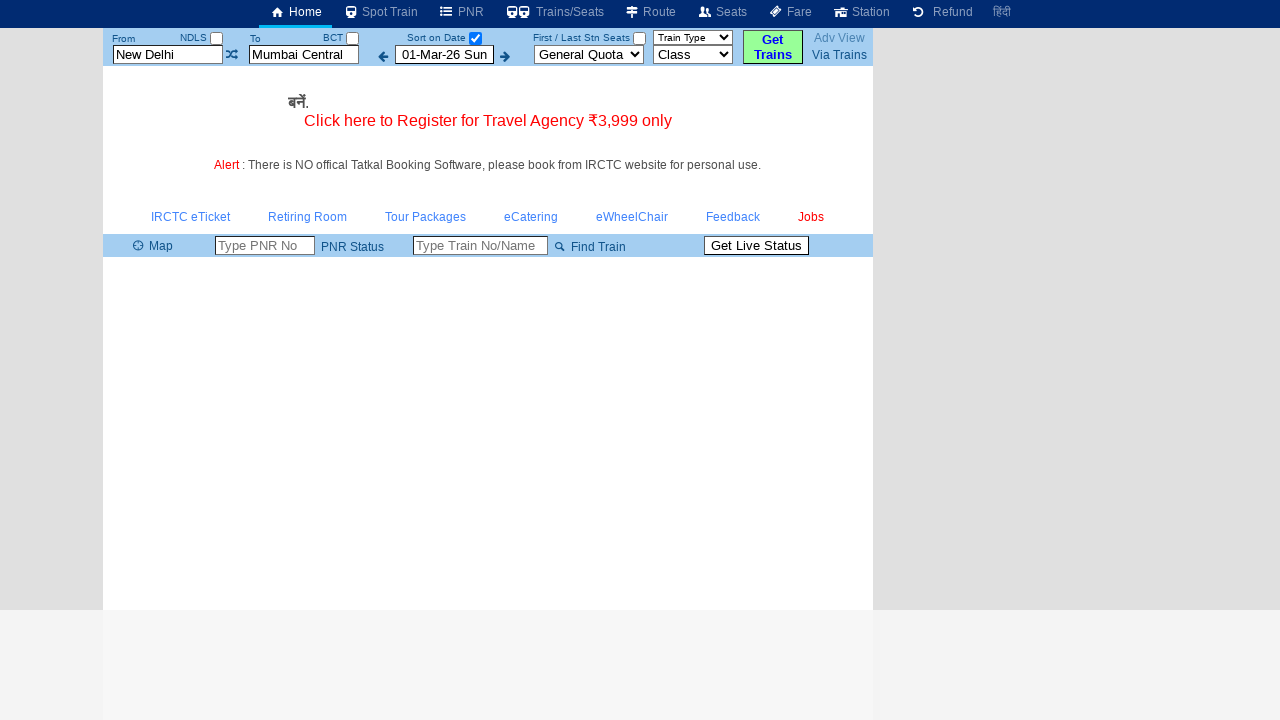

Entered 'Chennai' in the 'From' station field on #txtStationFrom
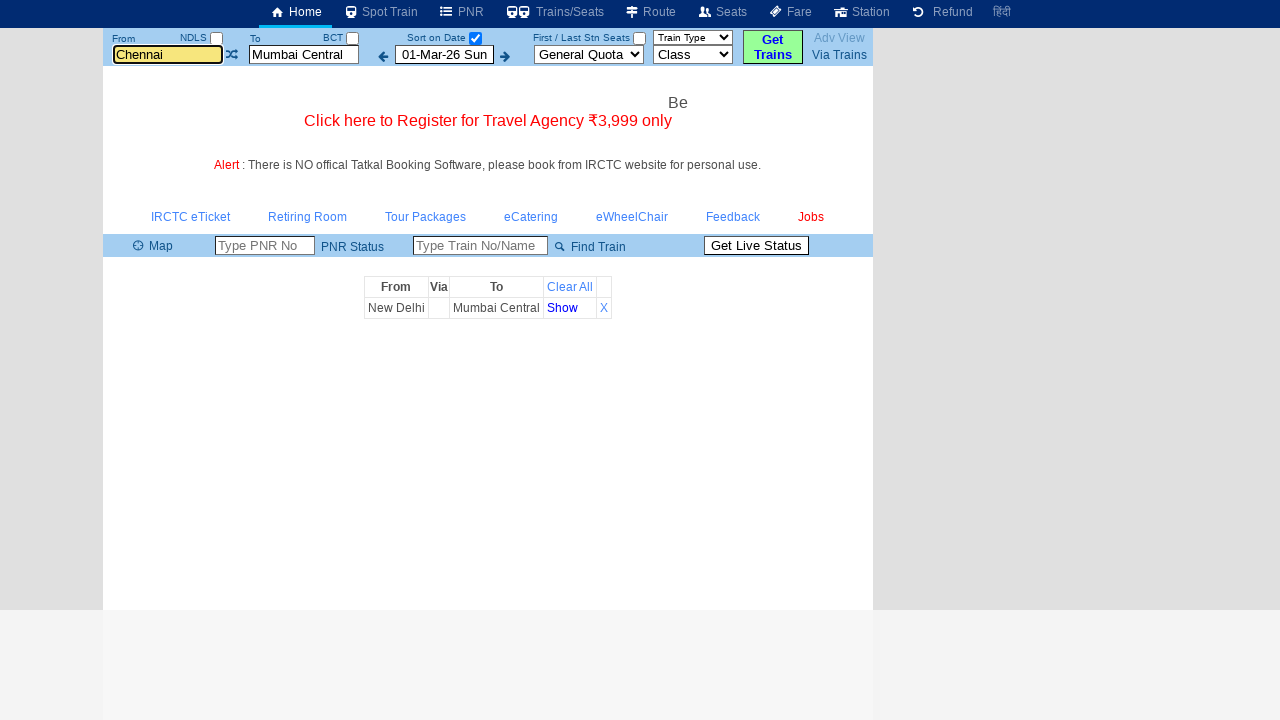

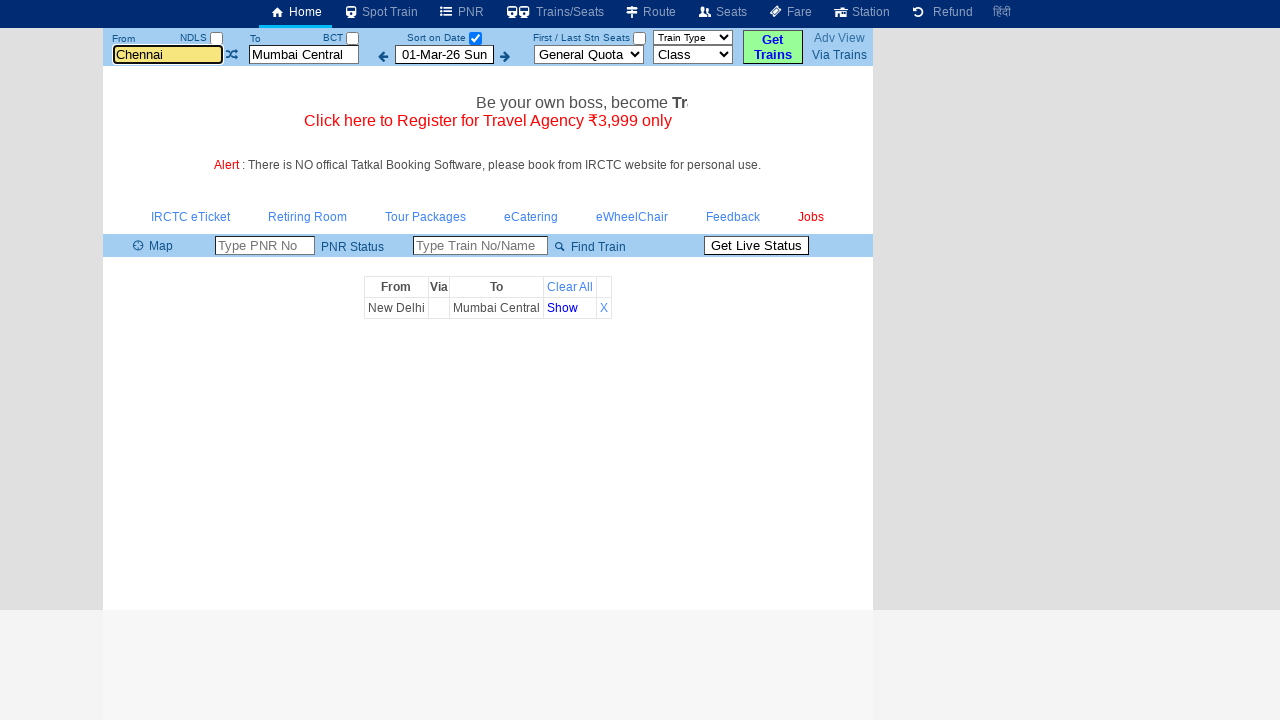